Navigates to the WebdriverIO website and waits for body content to load

Starting URL: https://webdriver.io

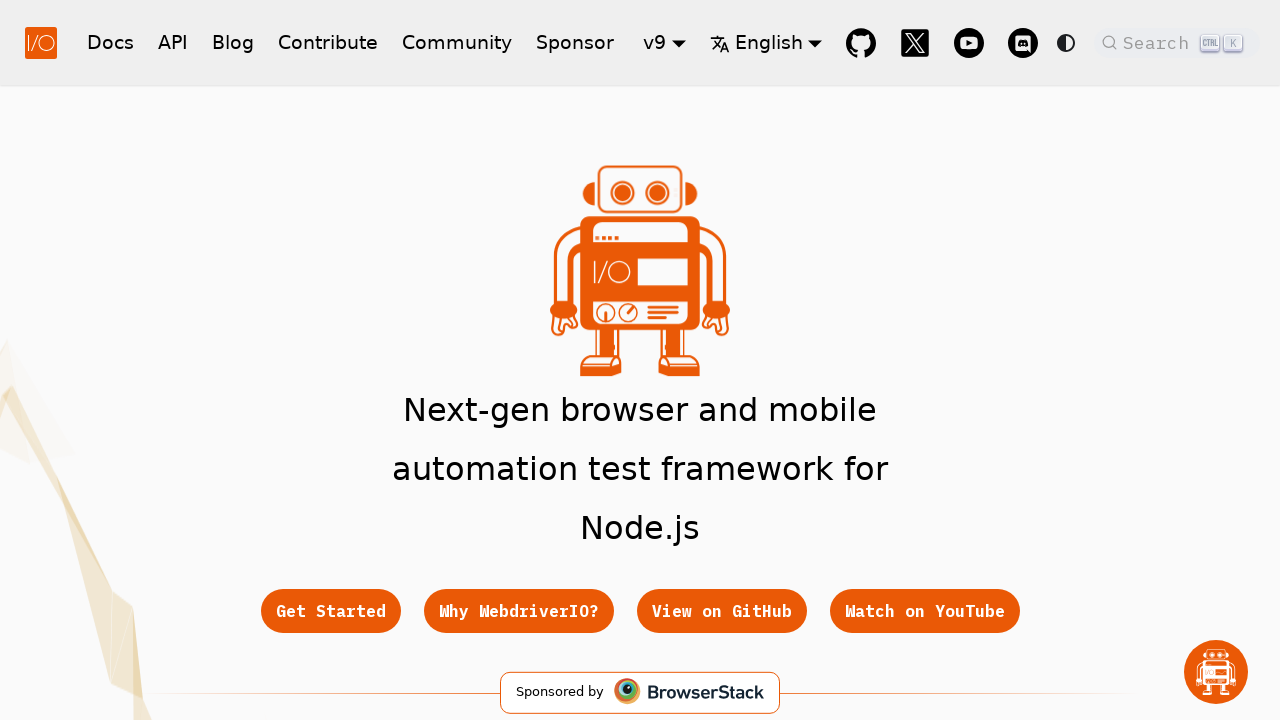

Body element selector loaded
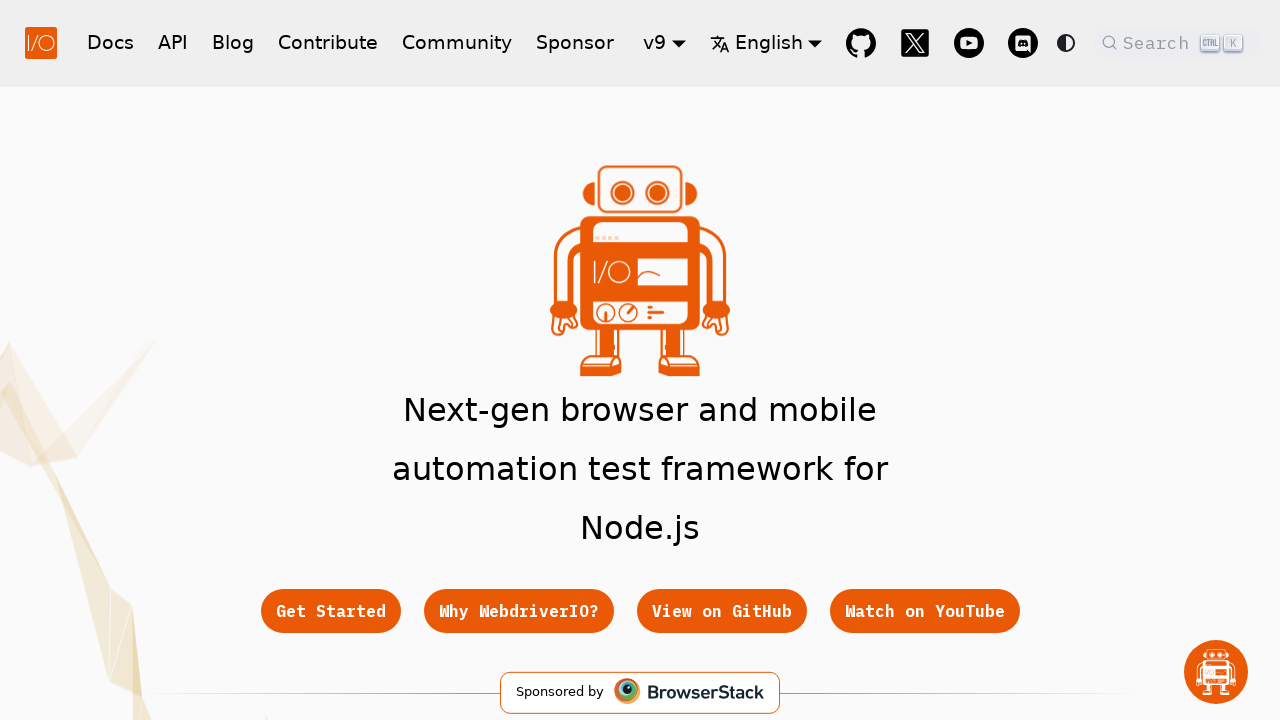

Page DOM content loaded
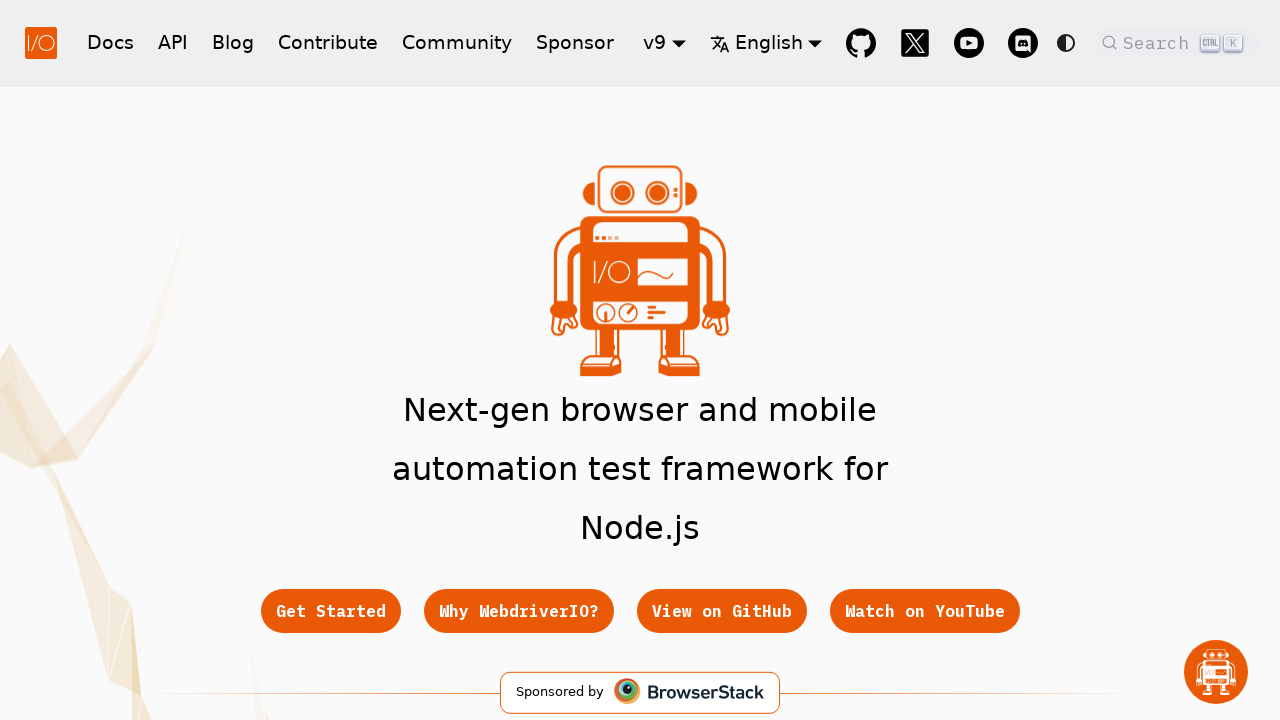

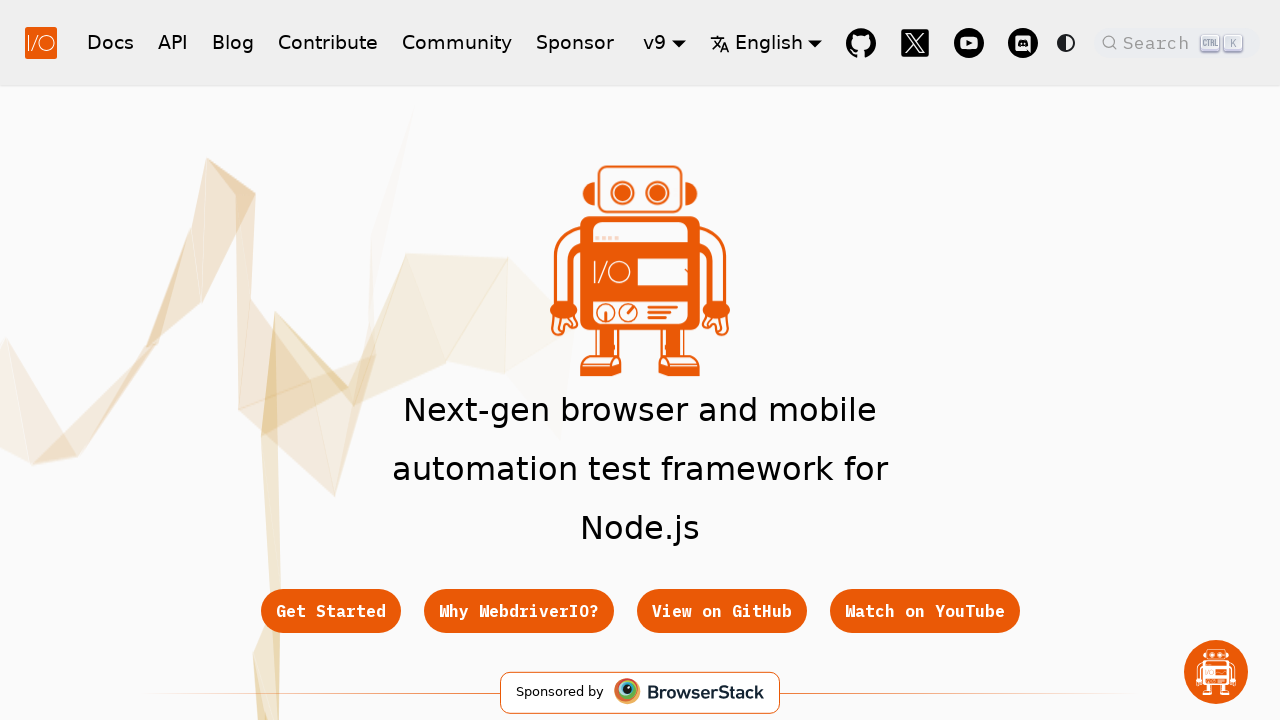